Tests modal dialog functionality by opening a modal and closing it using JavaScript execution

Starting URL: https://formy-project.herokuapp.com/modal

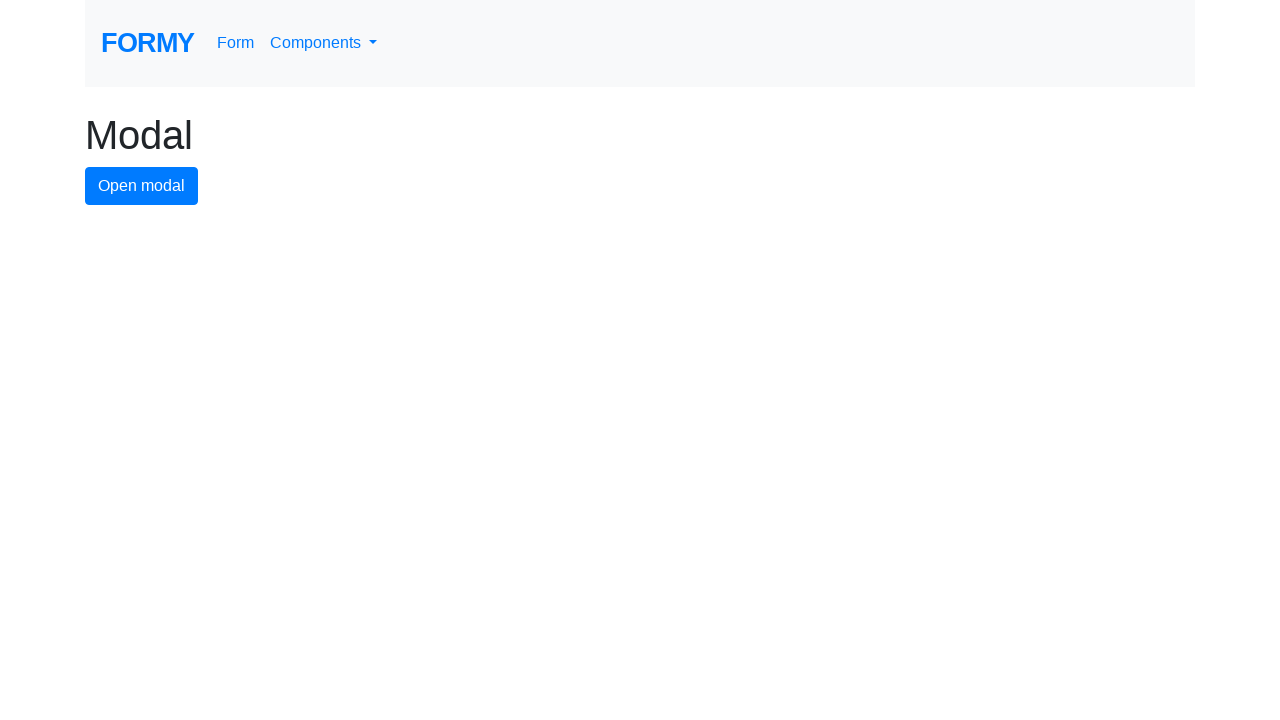

Clicked modal button to open the modal dialog at (142, 186) on #modal-button
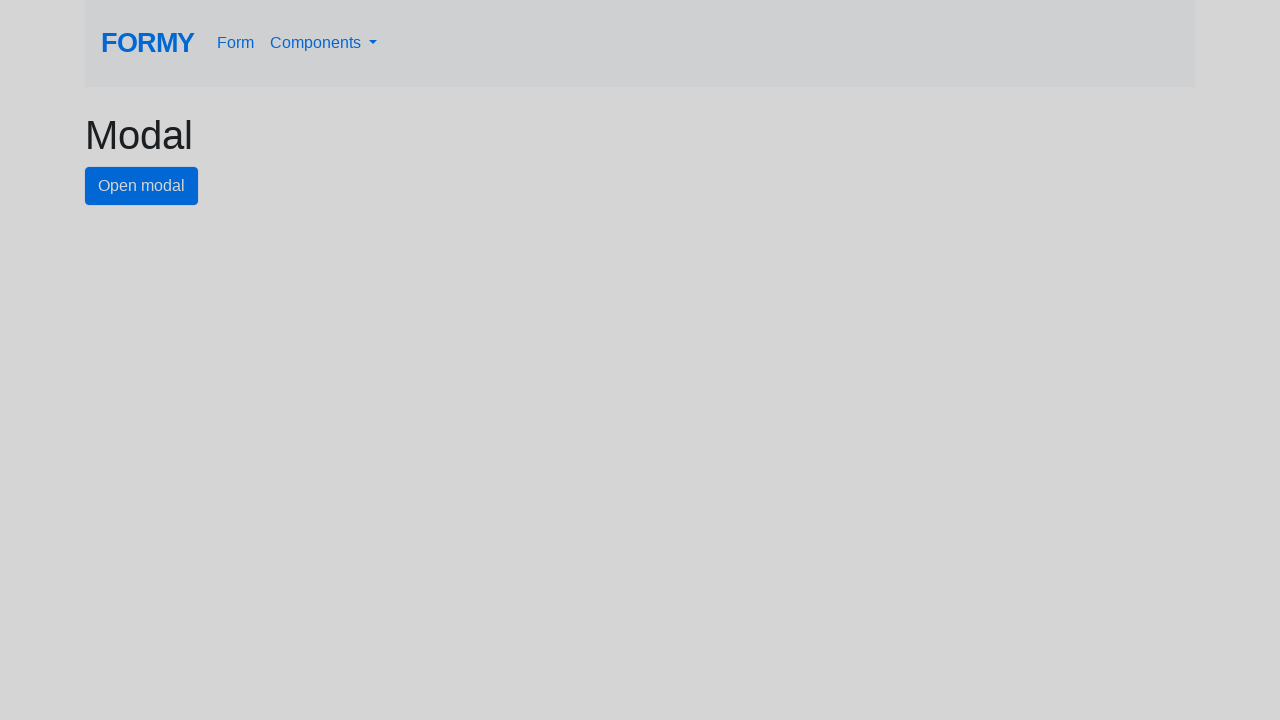

Modal dialog is now visible with close button
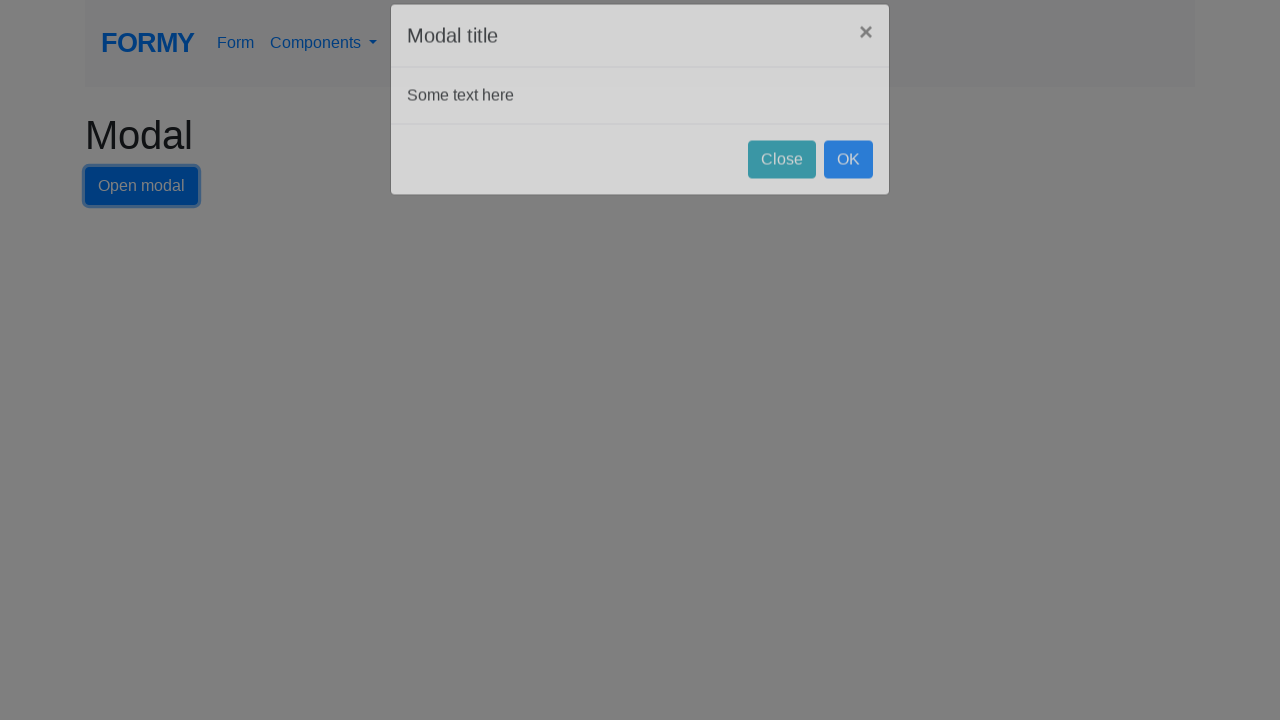

Closed modal dialog using JavaScript execution
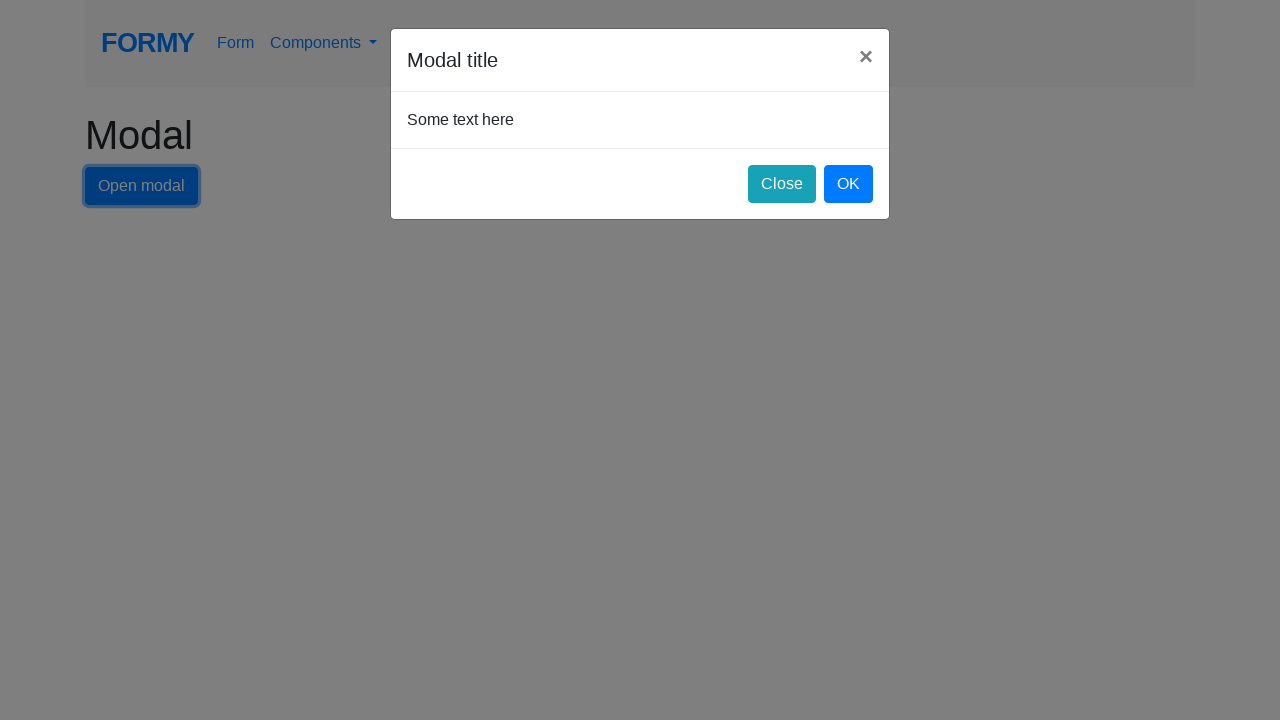

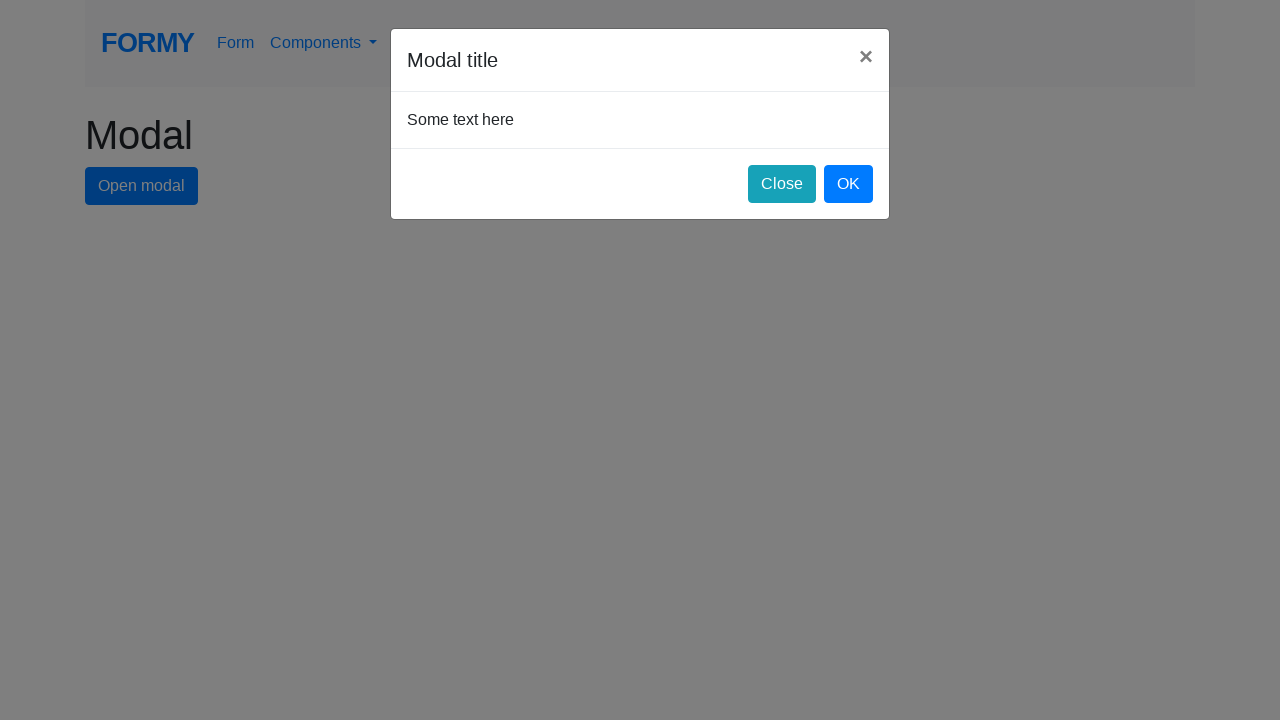